Tests drag and drop functionality by dragging an element onto a drop target within an iframe

Starting URL: https://jqueryui.com/droppable/

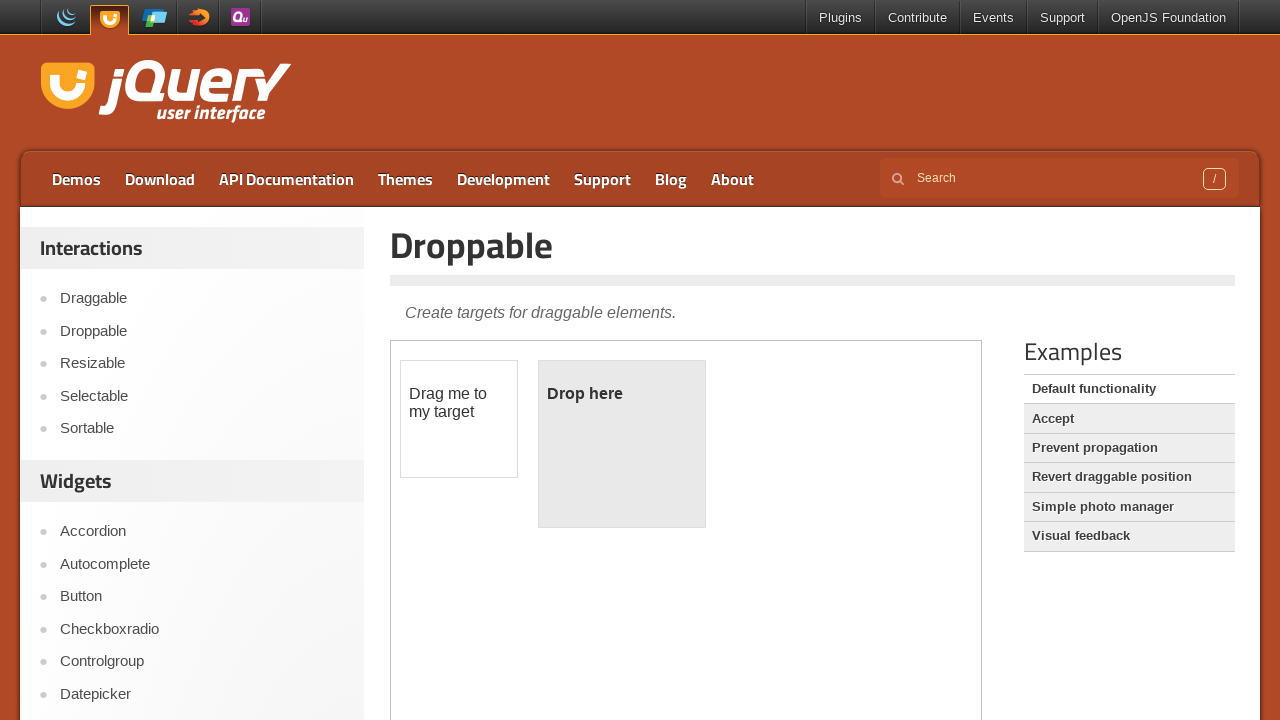

Located the iframe containing the drag/drop demo
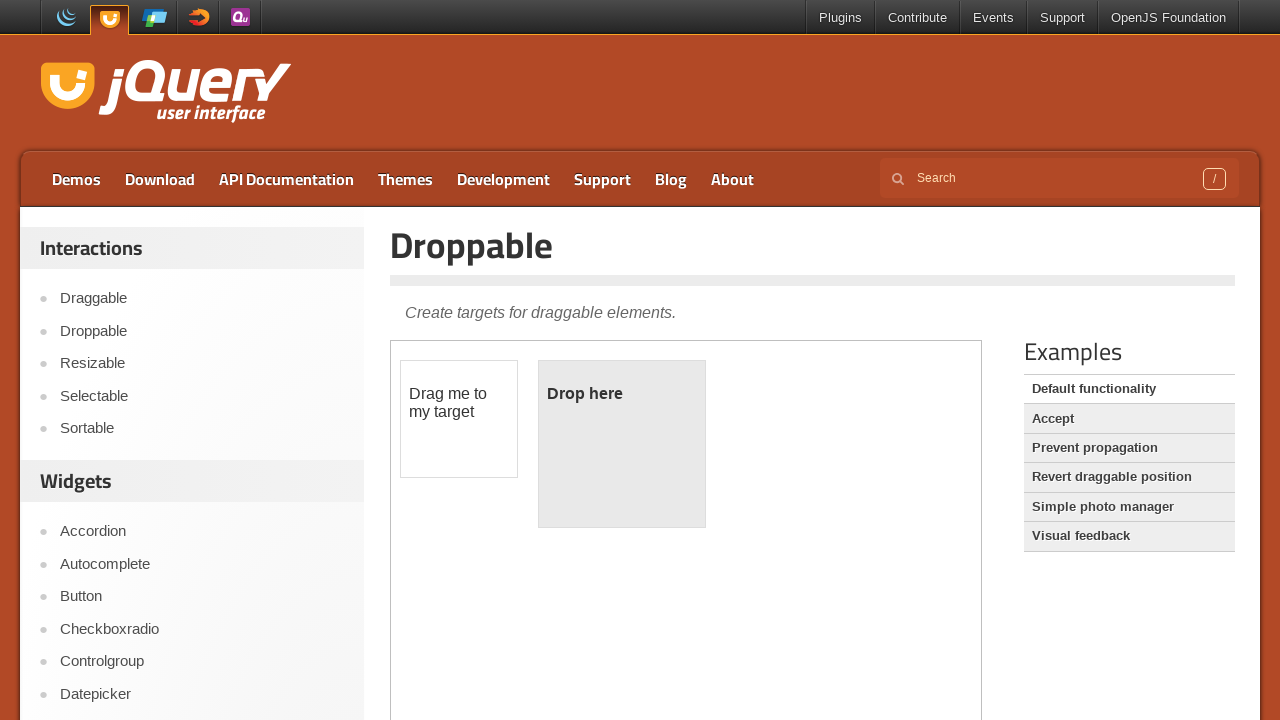

Located the draggable element with id 'draggable'
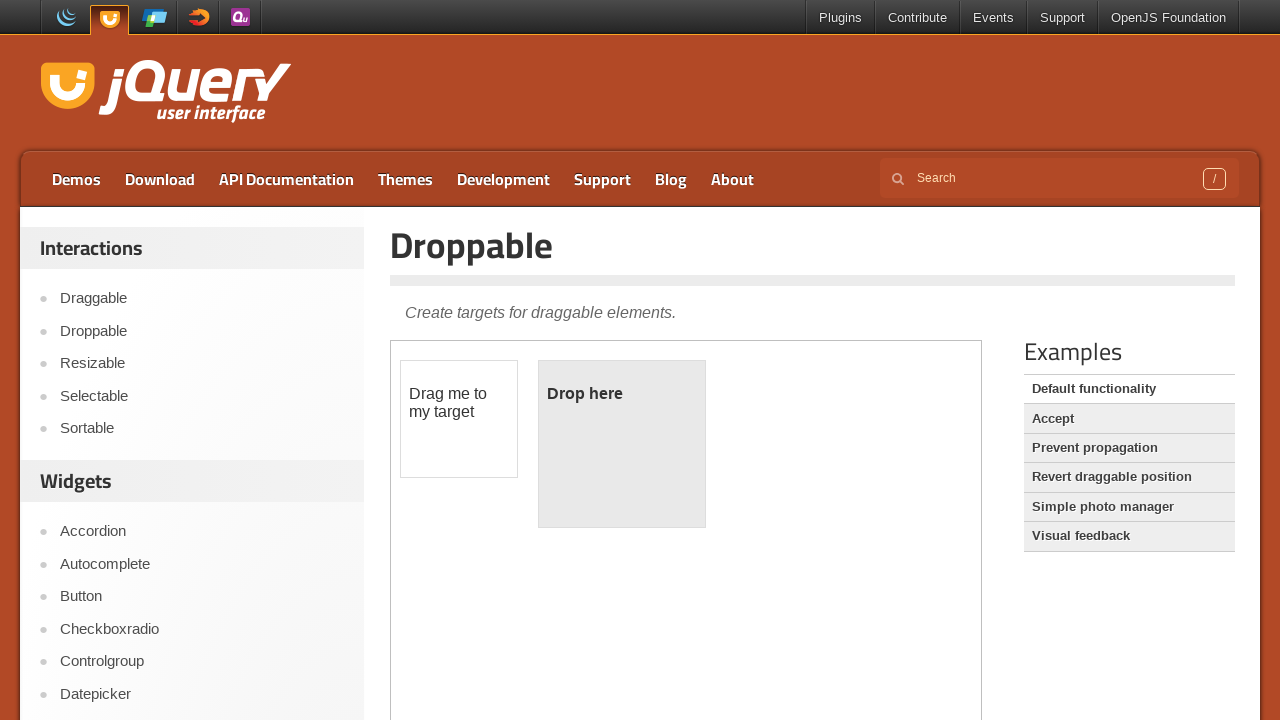

Located the droppable target element with id 'droppable'
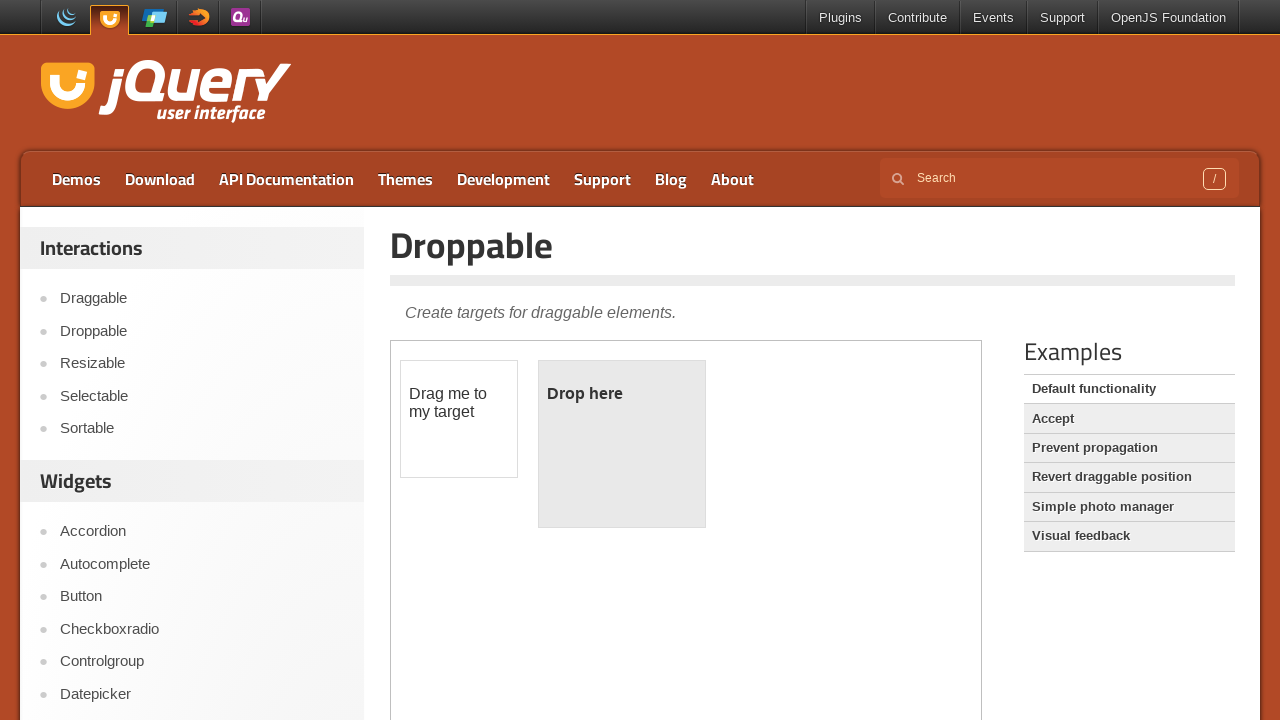

Dragged the draggable element onto the droppable target at (622, 444)
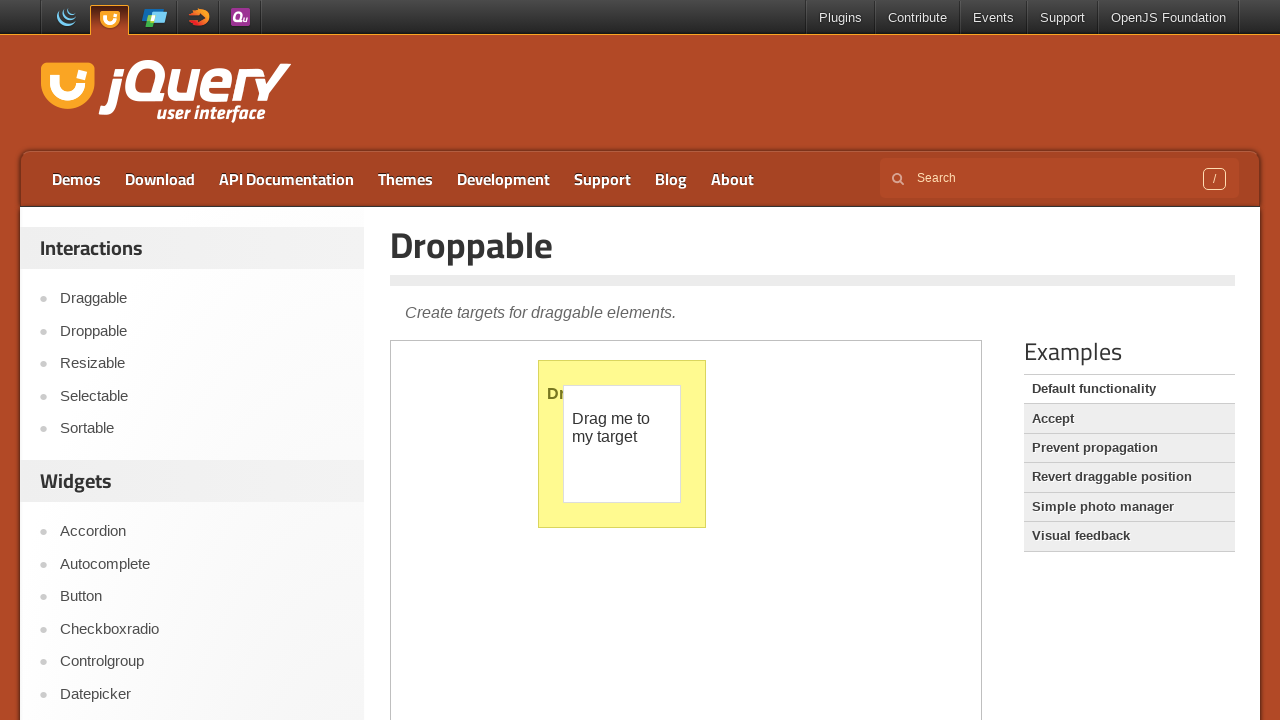

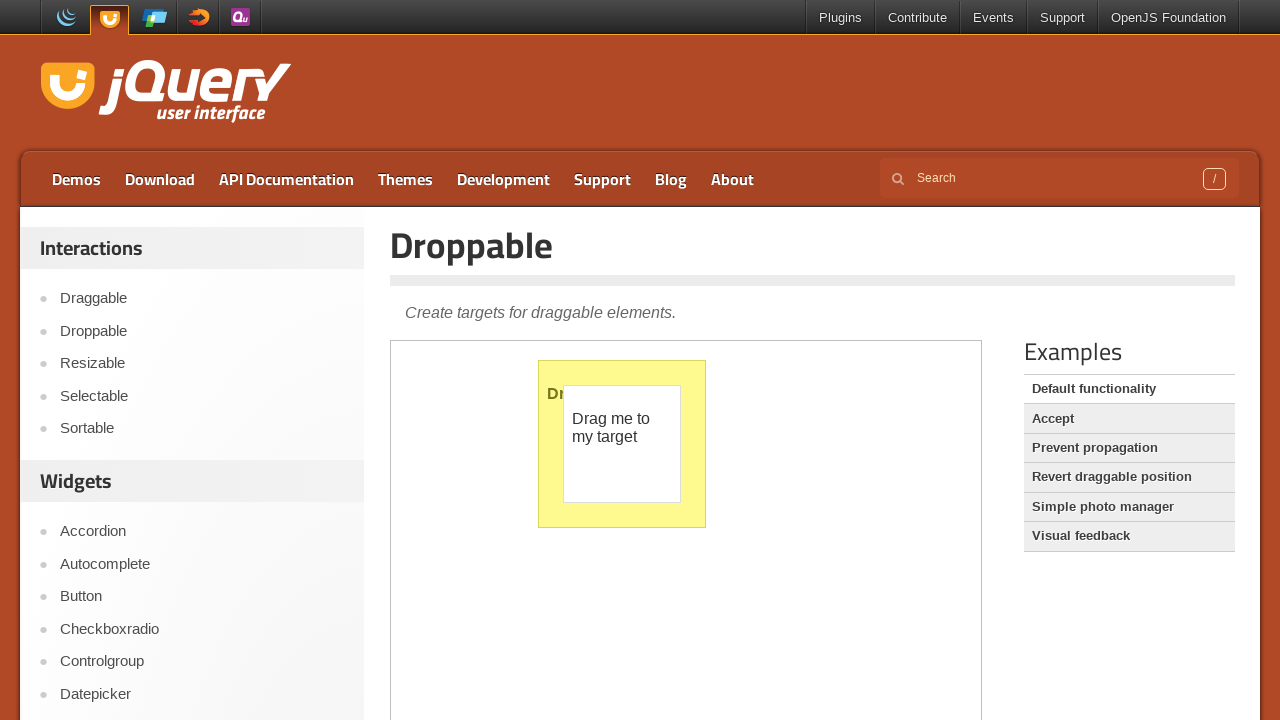